Tests unmarking completed todo items back to active state

Starting URL: https://demo.playwright.dev/todomvc

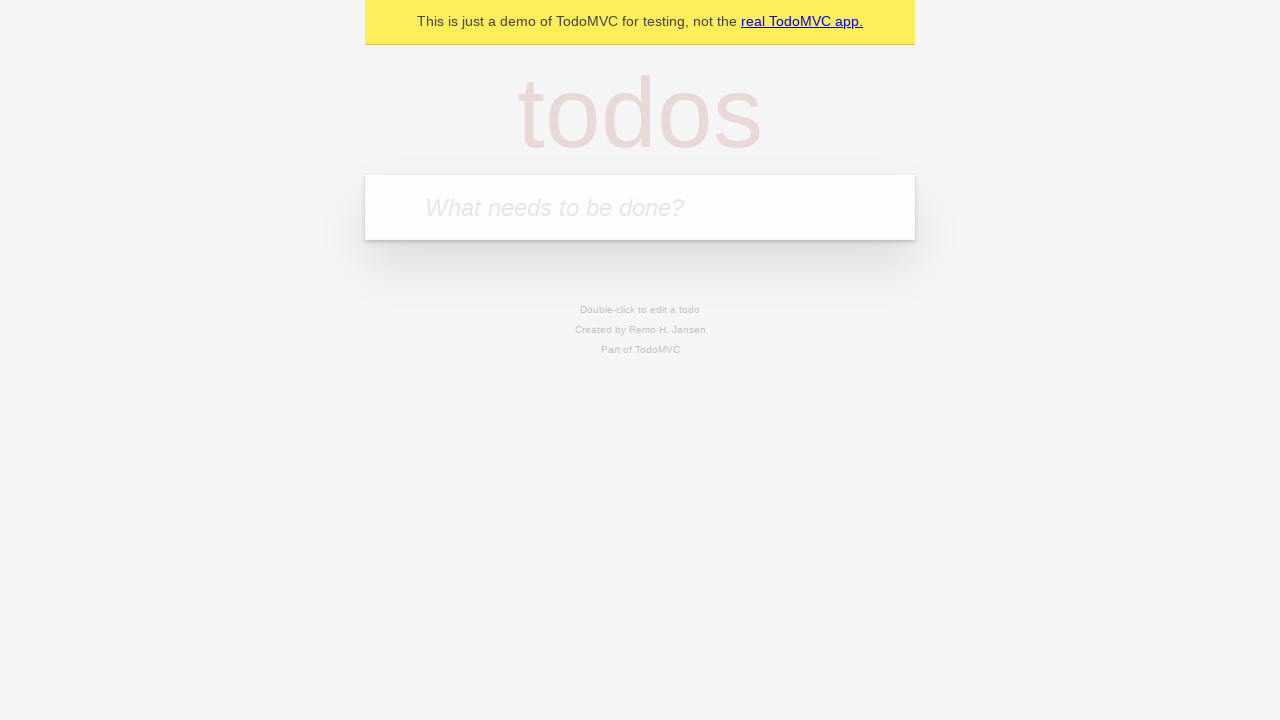

Filled todo input with 'buy some cheese' on internal:attr=[placeholder="What needs to be done?"i]
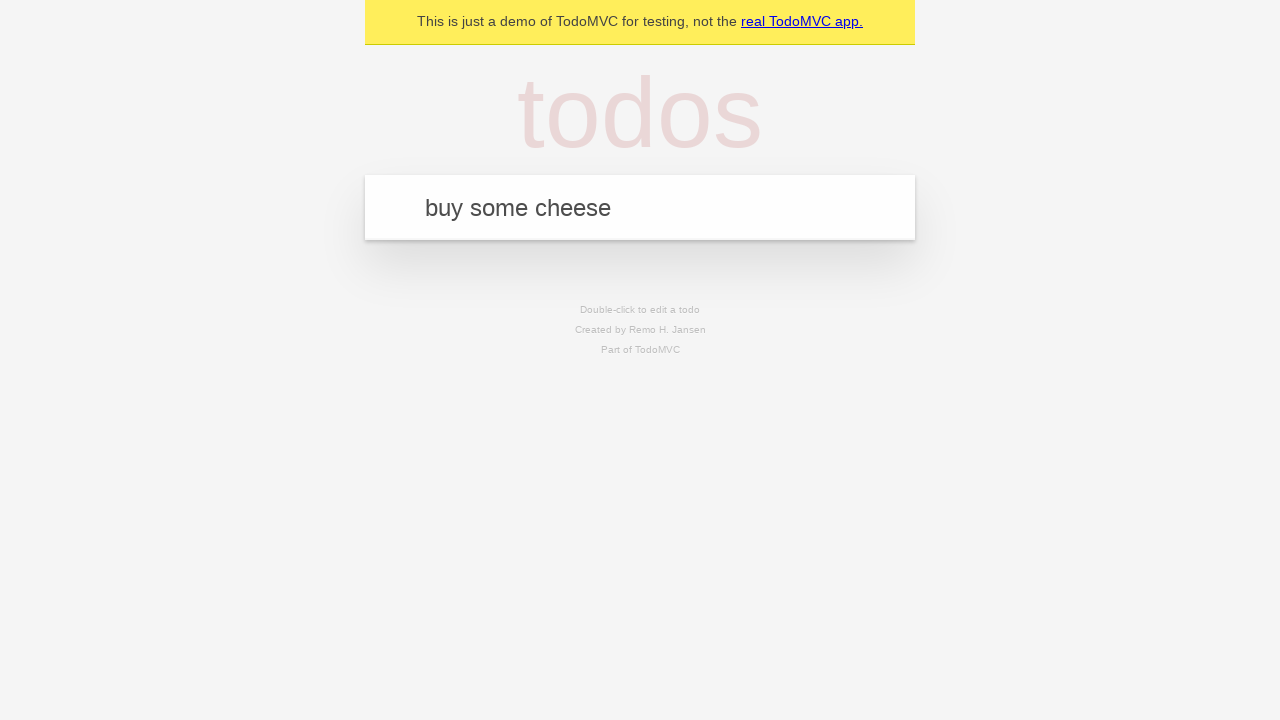

Pressed Enter to create first todo item on internal:attr=[placeholder="What needs to be done?"i]
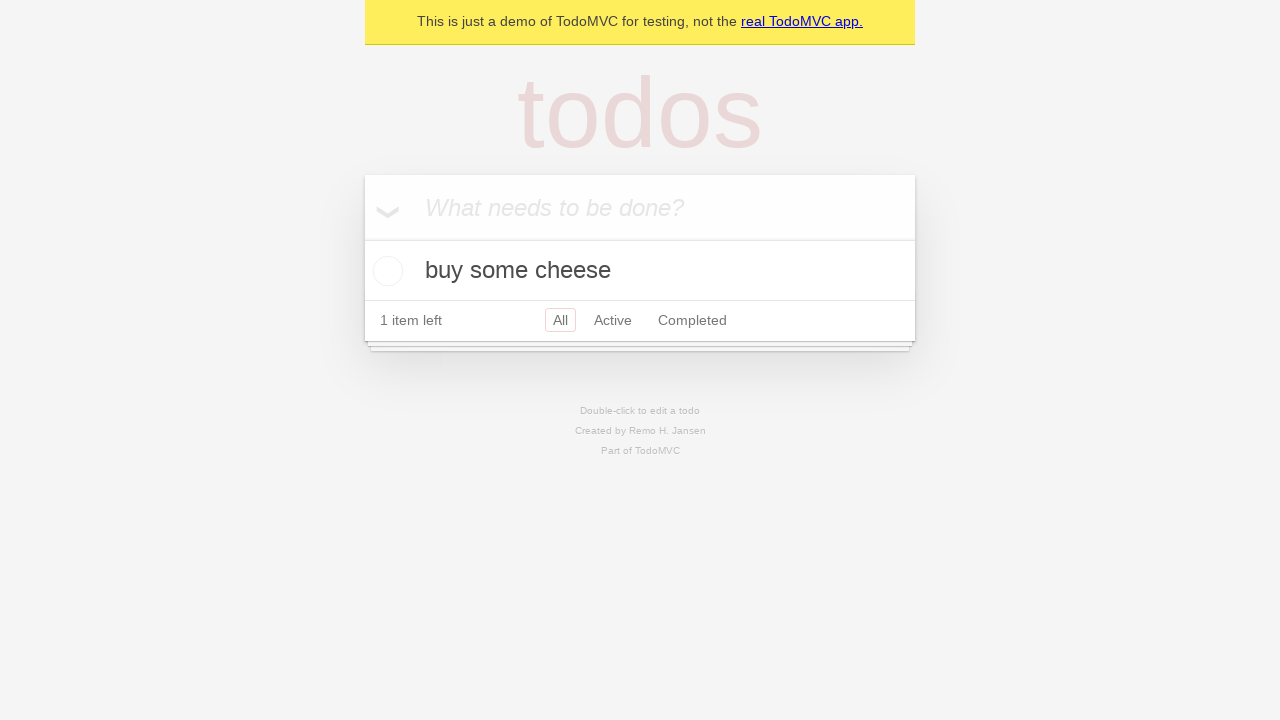

Filled todo input with 'feed the cat' on internal:attr=[placeholder="What needs to be done?"i]
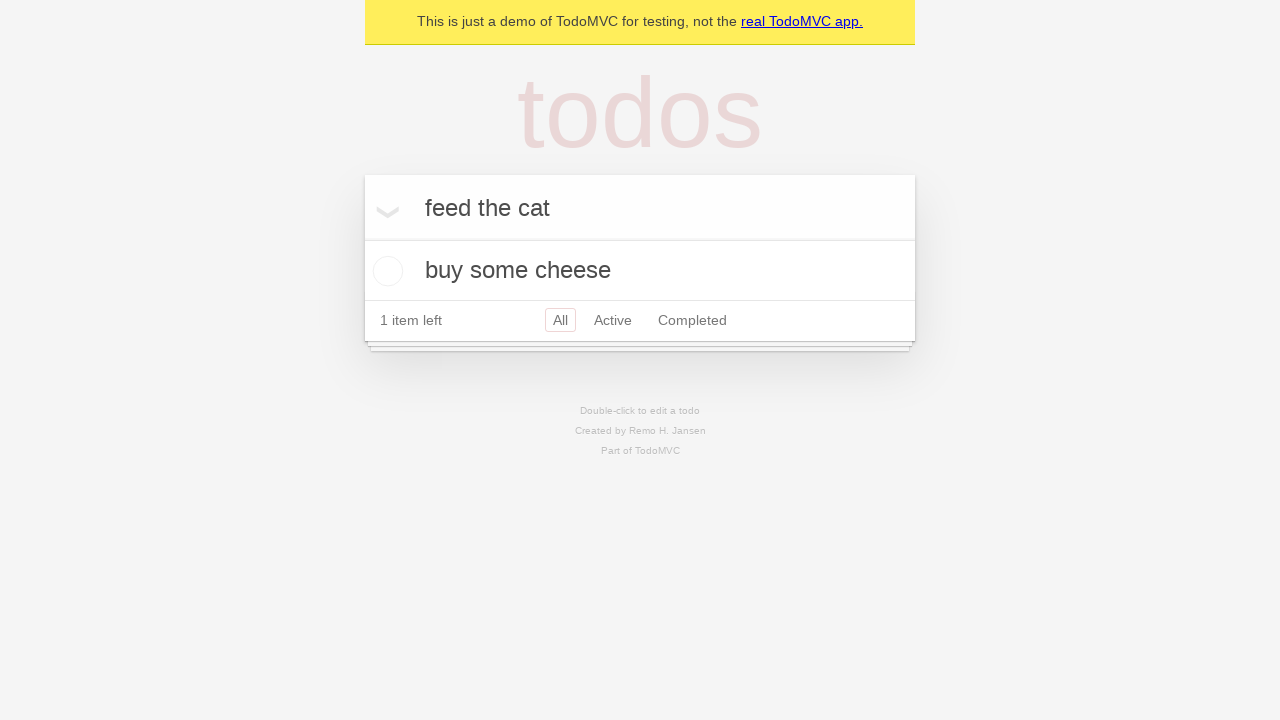

Pressed Enter to create second todo item on internal:attr=[placeholder="What needs to be done?"i]
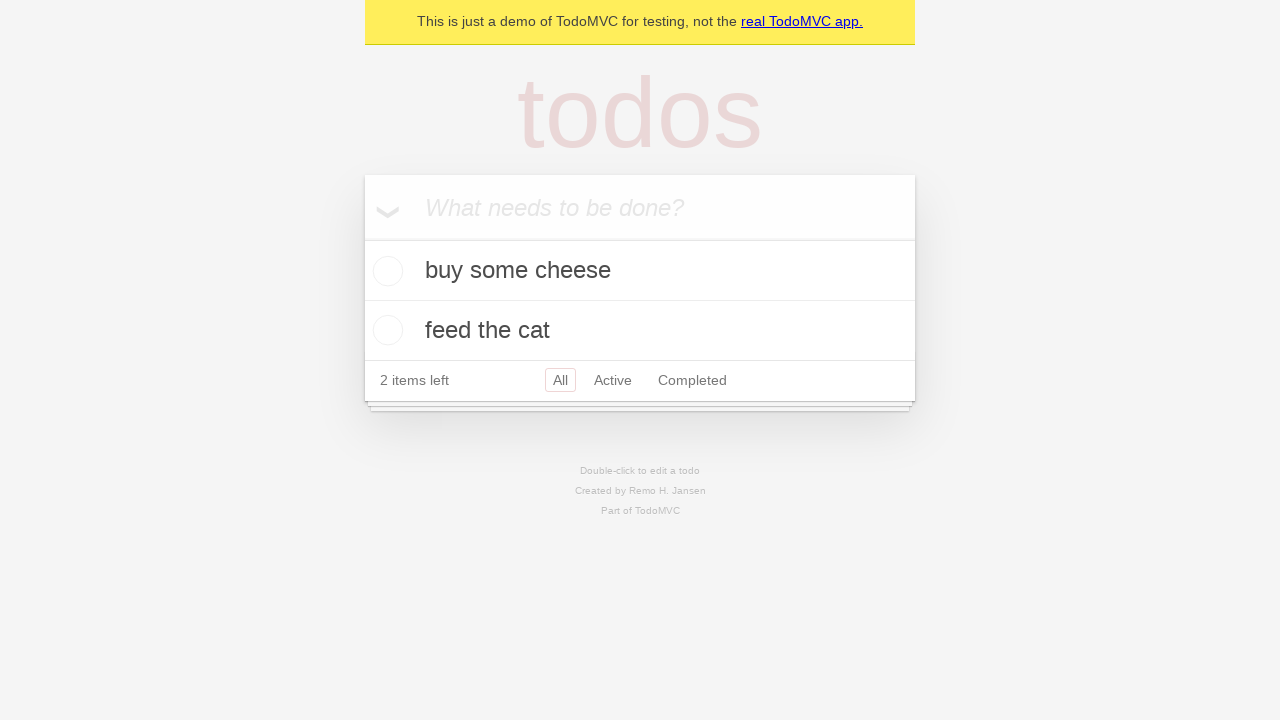

Marked first todo item as complete at (385, 271) on internal:testid=[data-testid="todo-item"s] >> nth=0 >> internal:role=checkbox
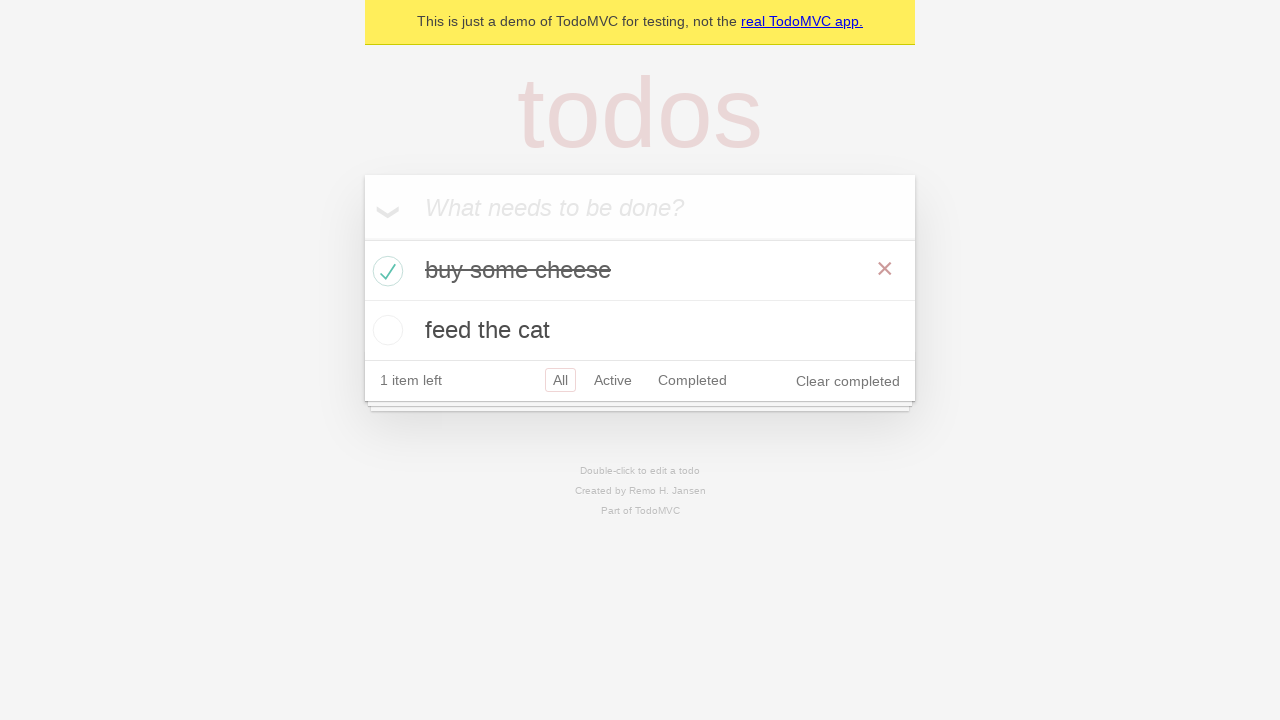

Un-marked first todo item back to active state at (385, 271) on internal:testid=[data-testid="todo-item"s] >> nth=0 >> internal:role=checkbox
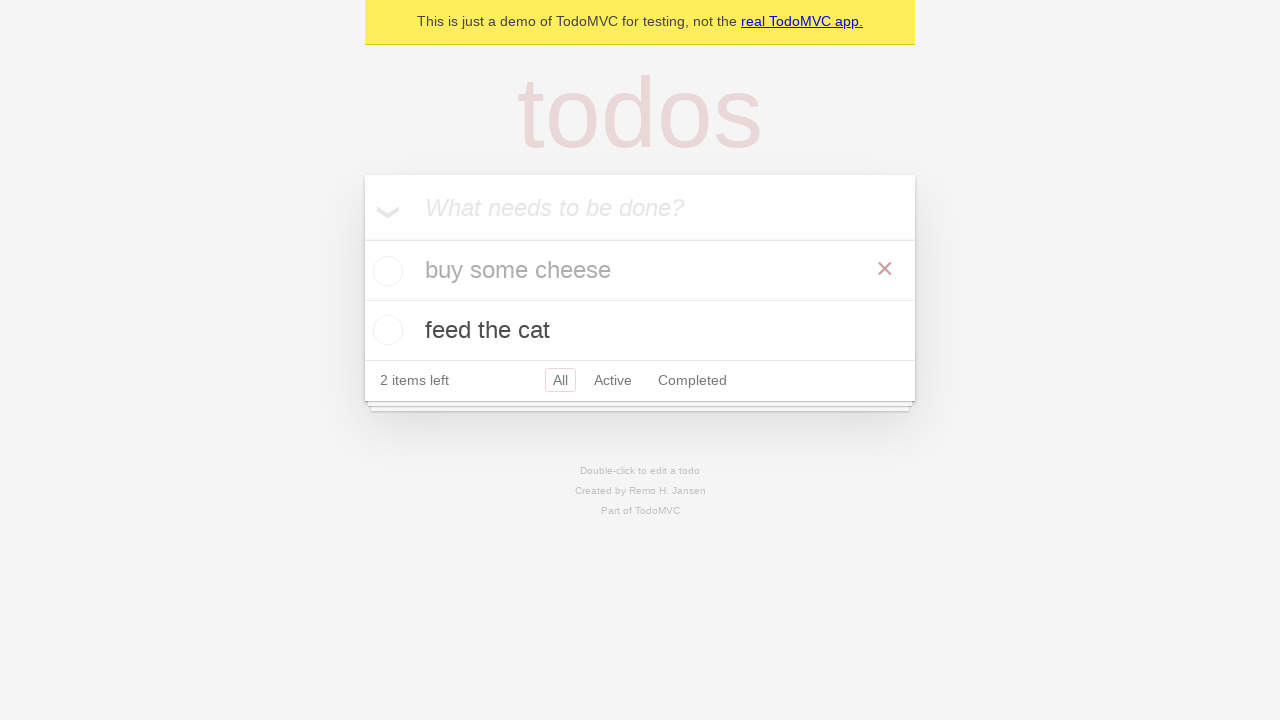

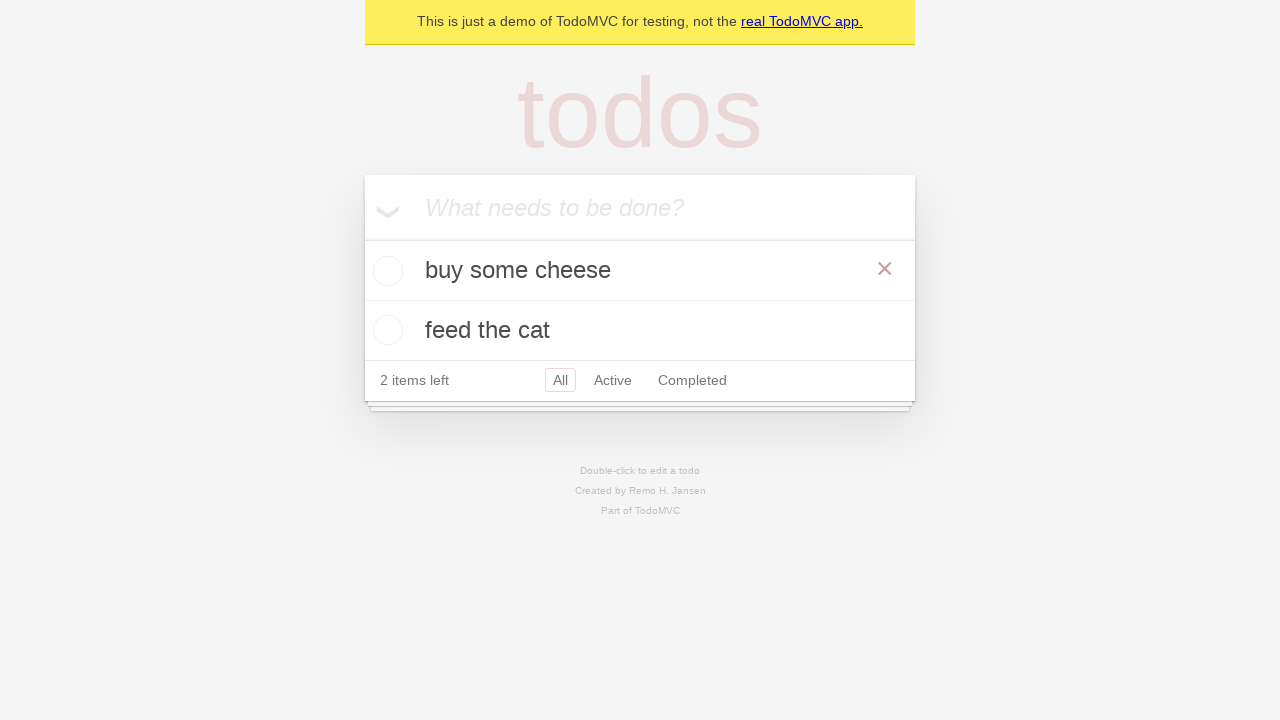